Tests deleting a todo item by first adding a todo, hovering over it to reveal the delete button, clicking delete, and verifying the item is removed.

Starting URL: https://todomvc.com/examples/react/dist/

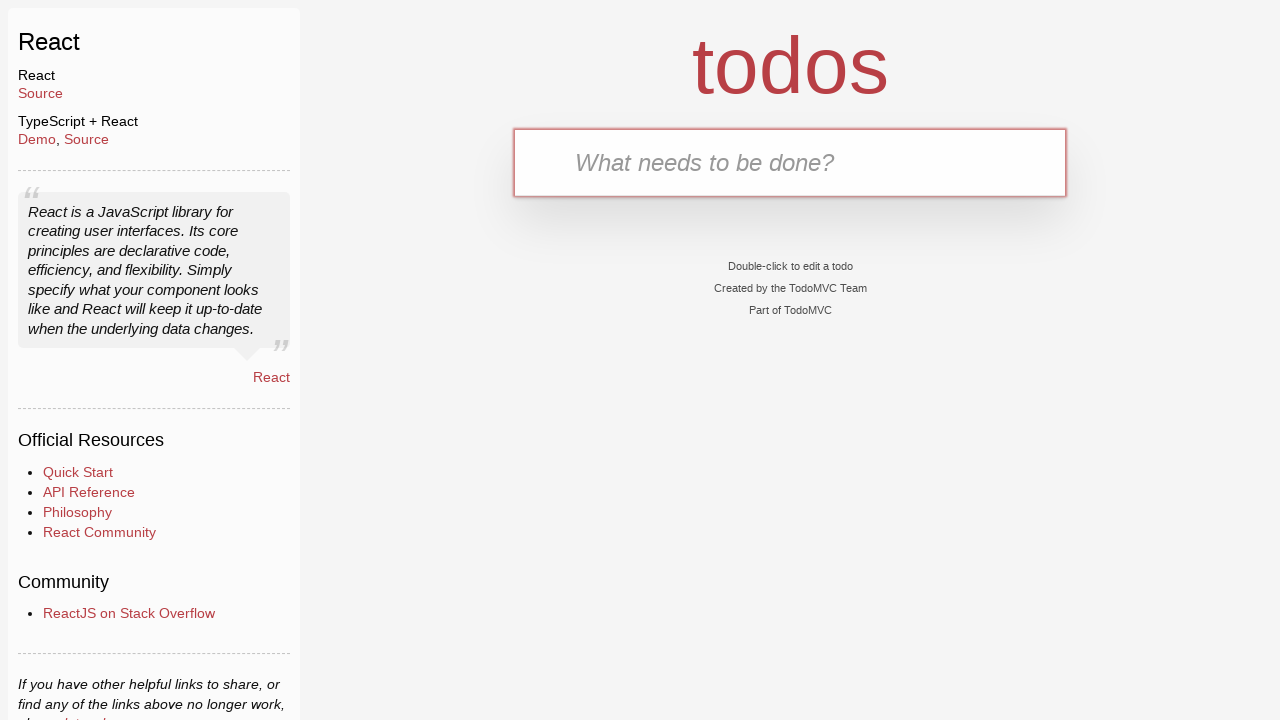

Filled new todo input with 'Temporary task' on .new-todo
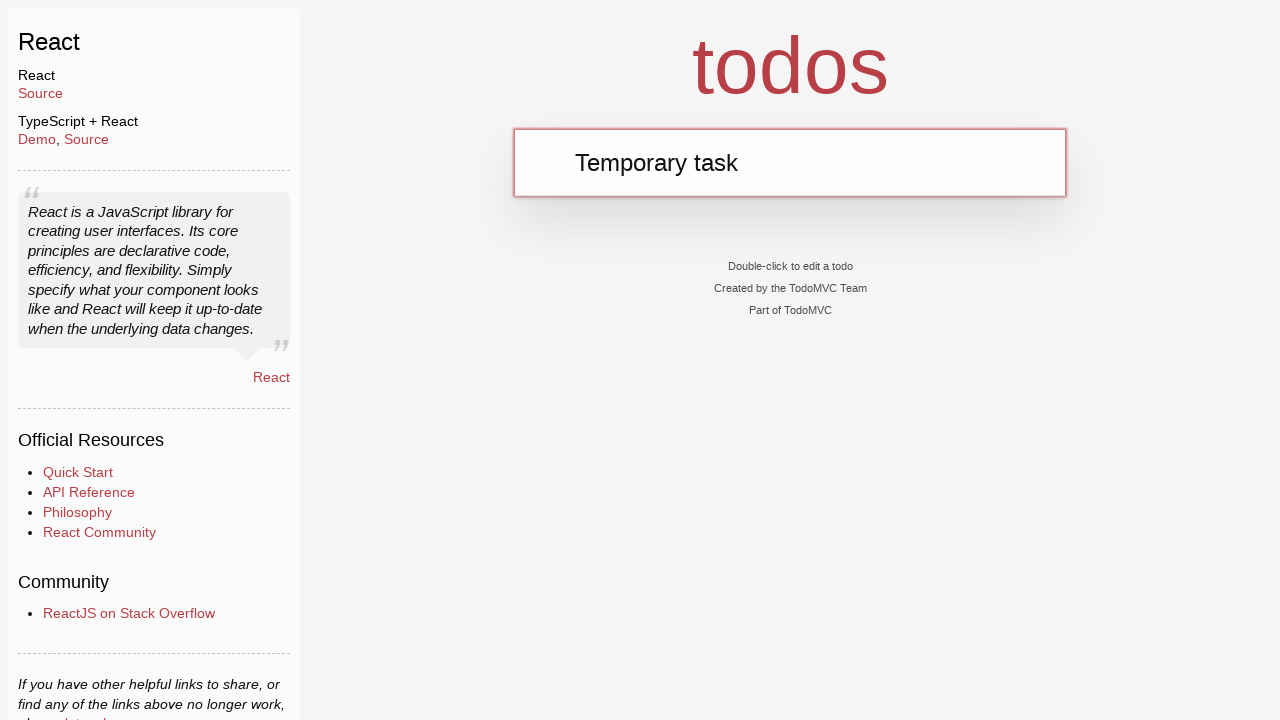

Pressed Enter to add the todo item on .new-todo
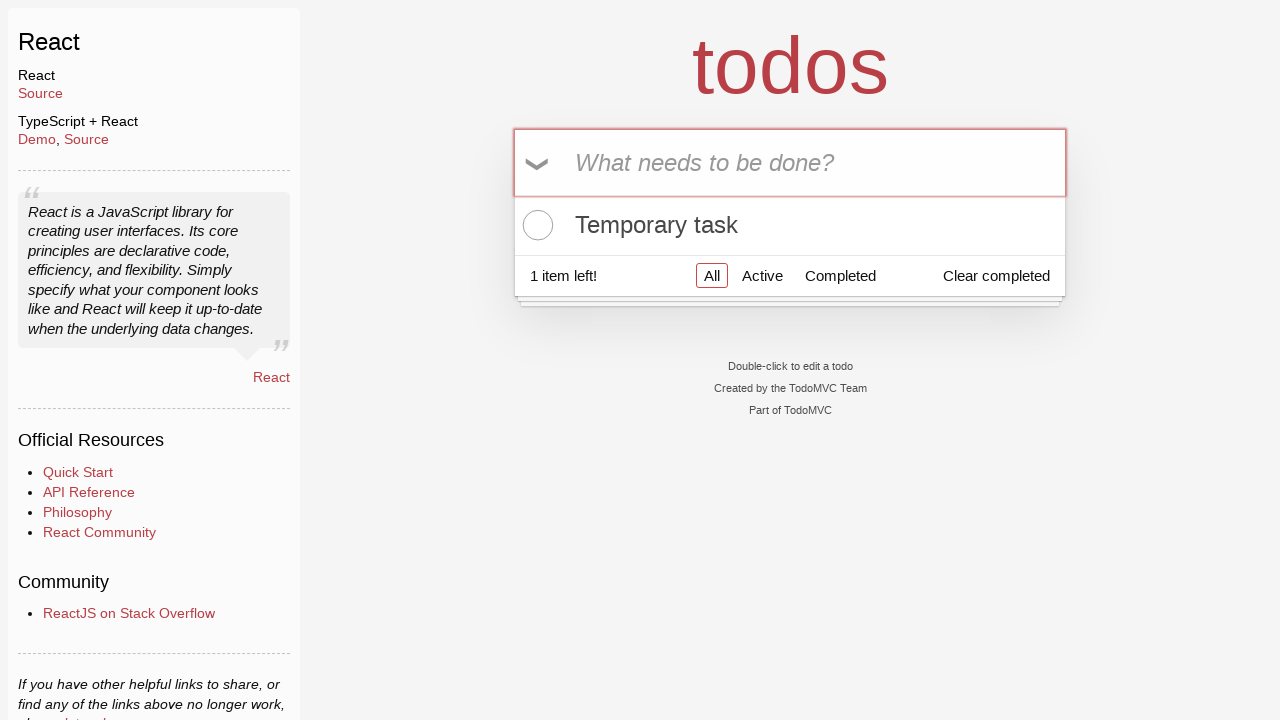

Waited for todo item 'Temporary task' to appear in the list
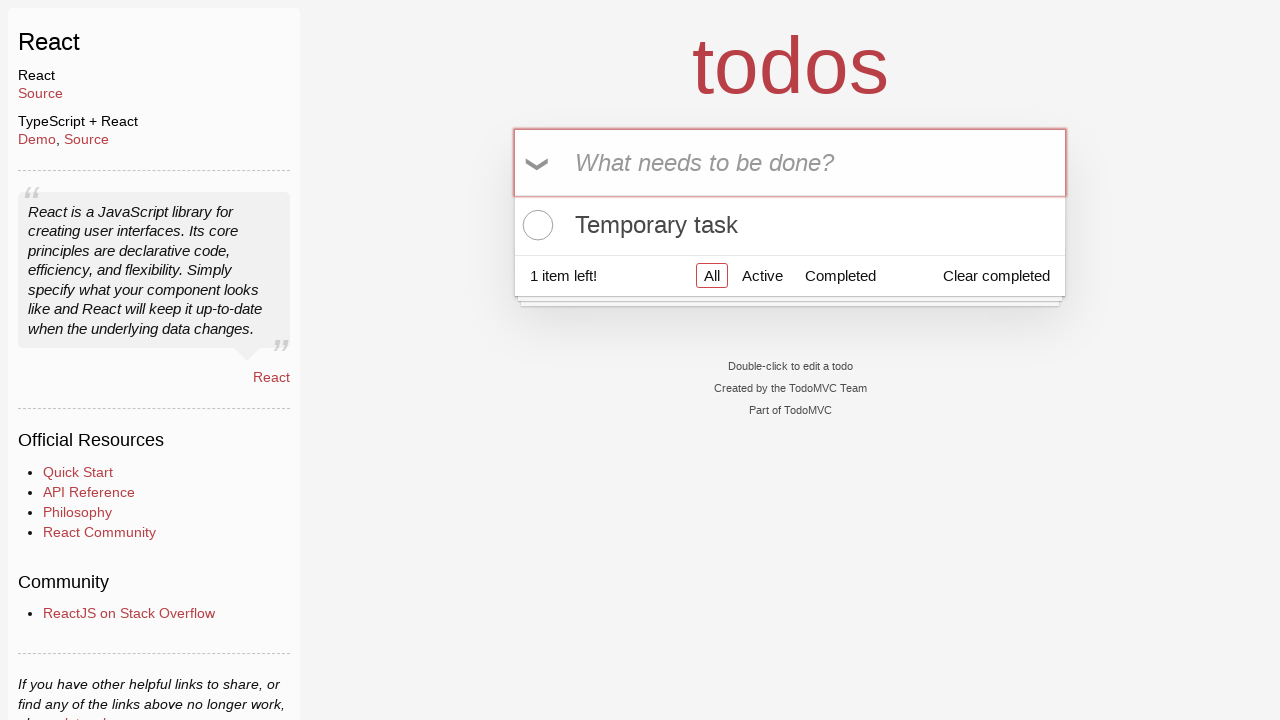

Hovered over todo item to reveal delete button at (790, 225) on .todo-list li:has-text("Temporary task")
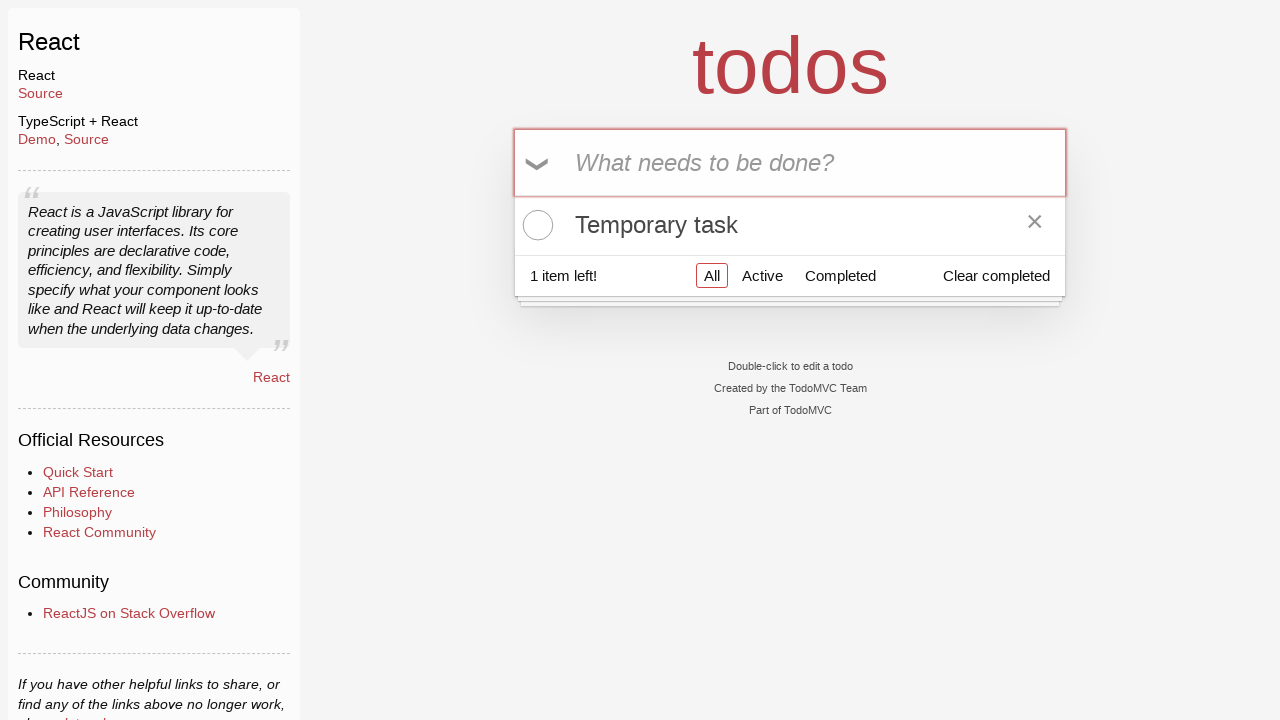

Clicked destroy button to delete the todo item at (1035, 225) on .todo-list li:has-text("Temporary task") .destroy
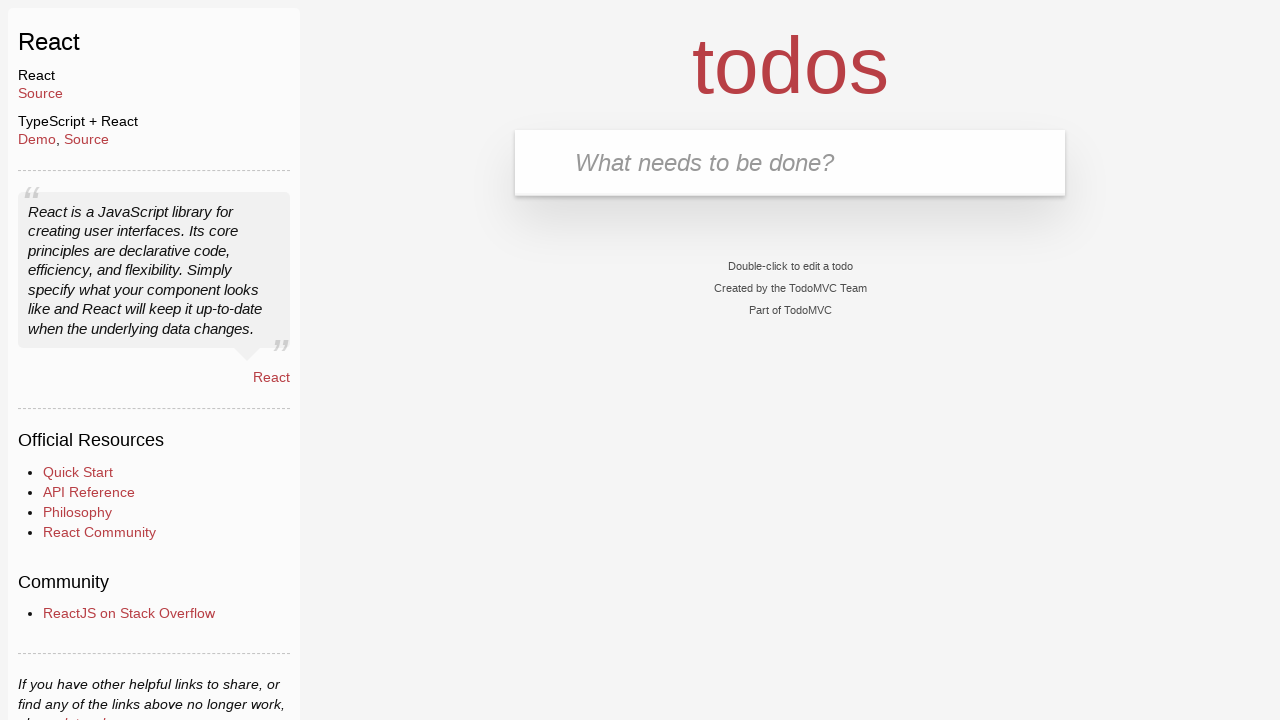

Counted remaining todo items matching 'Temporary task'
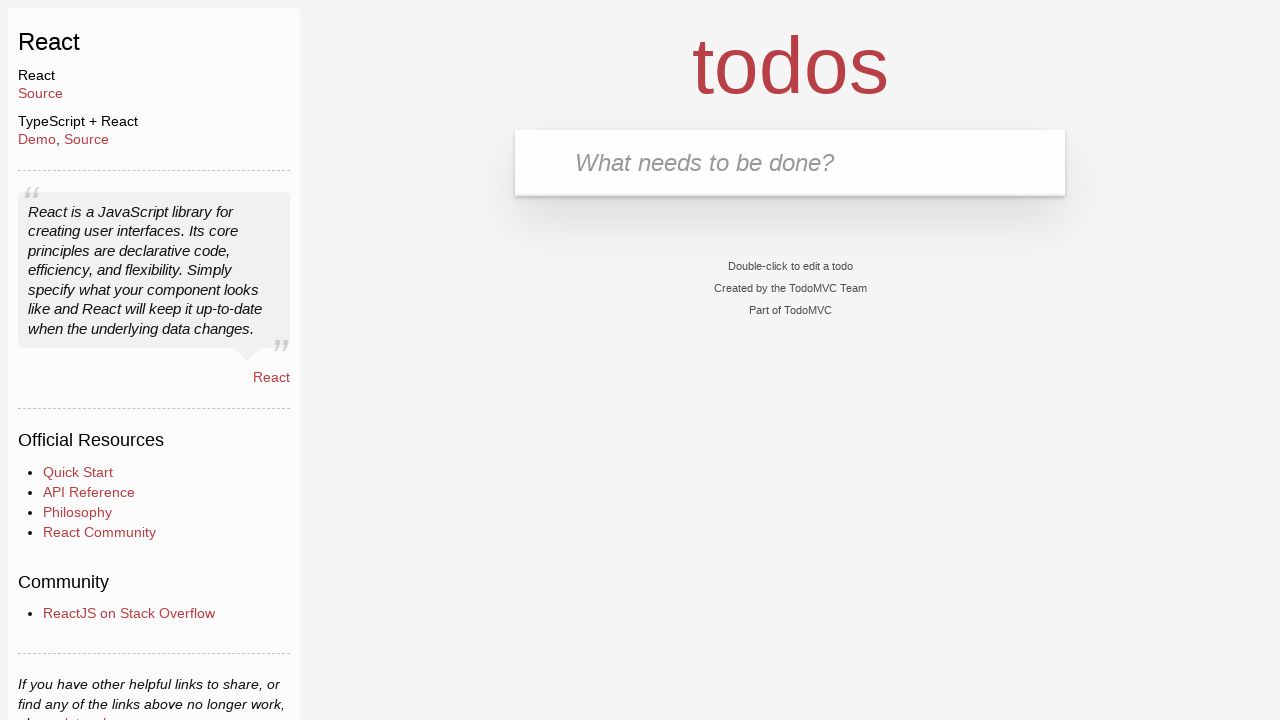

Asserted that todo item was successfully deleted (count == 0)
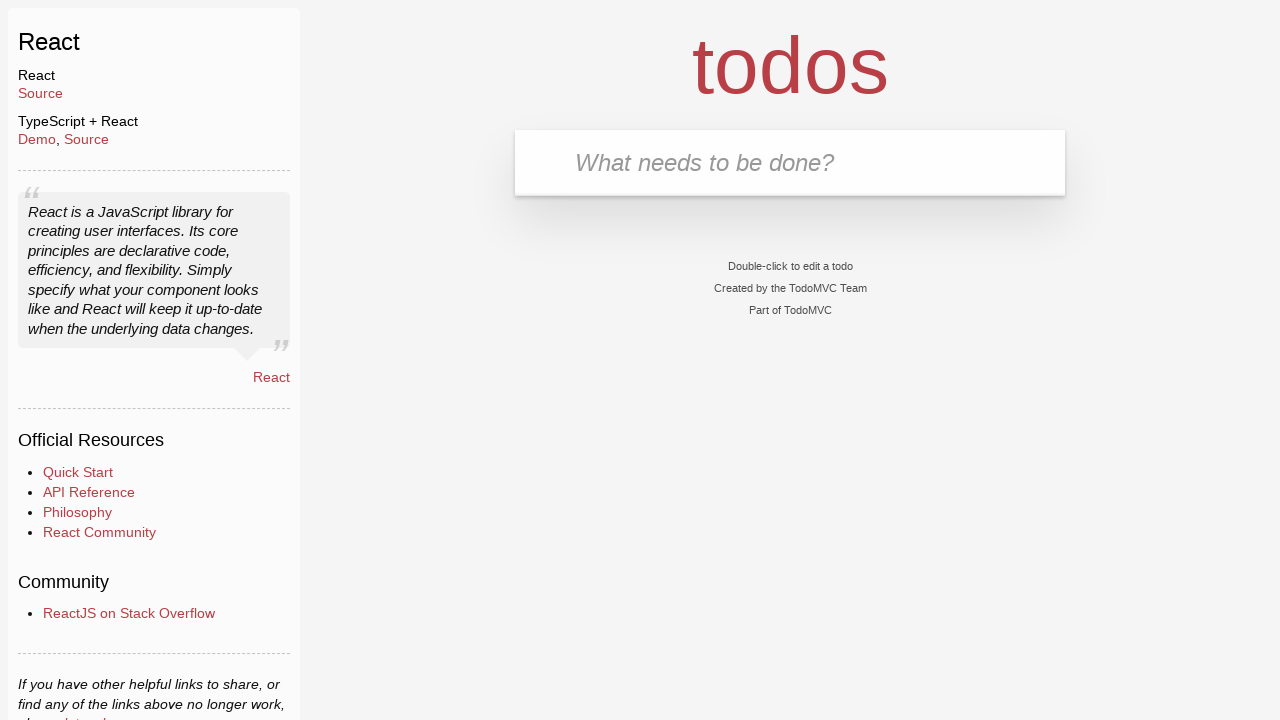

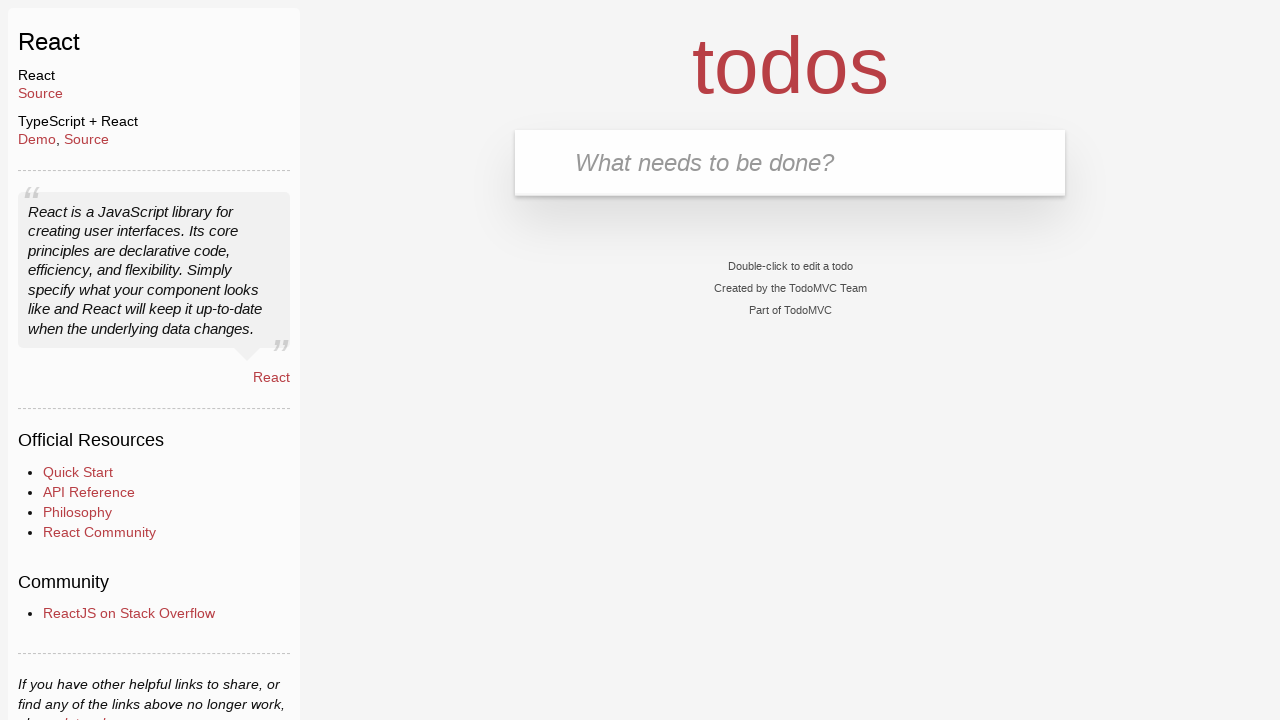